Tests the Bank Manager functionality by logging in as manager, adding a new customer with first name, last name, and post code, accepting the confirmation alert, and navigating to the Open Account section

Starting URL: https://www.globalsqa.com/angularJs-protractor/BankingProject/#/login

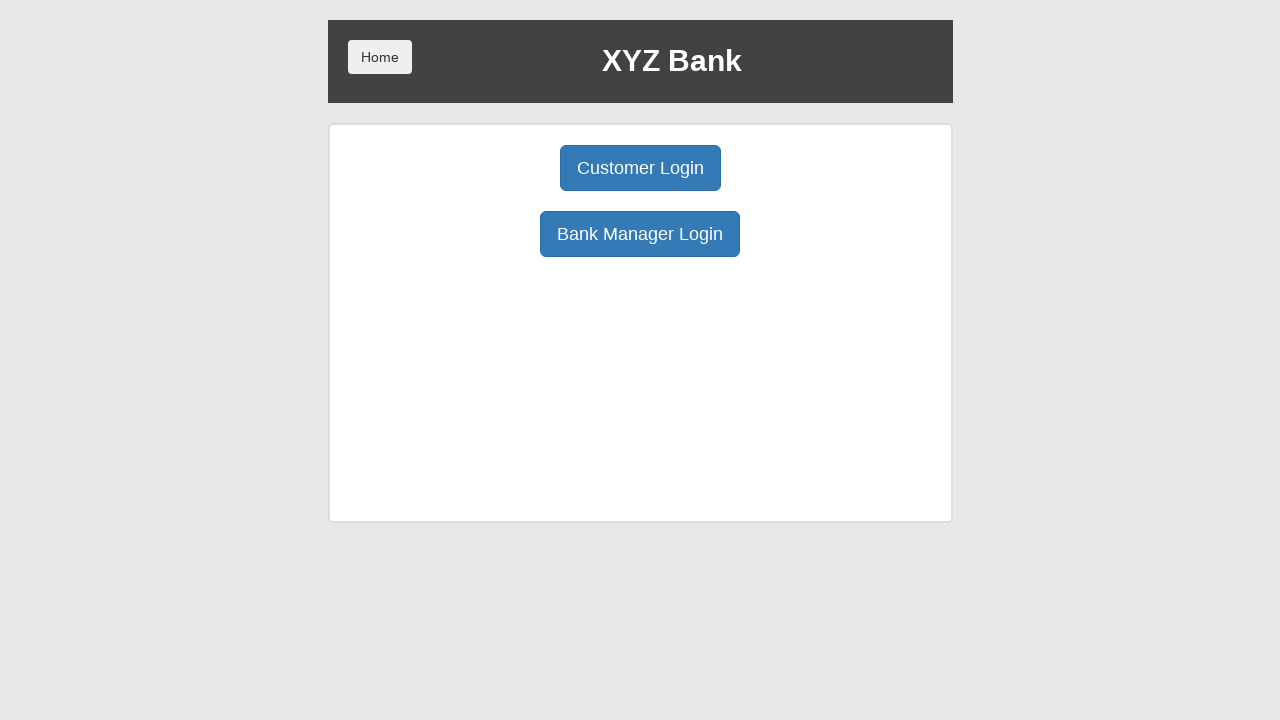

Clicked Bank Manager Login button at (640, 234) on xpath=//*[contains(text(),"Bank Manager Login")]
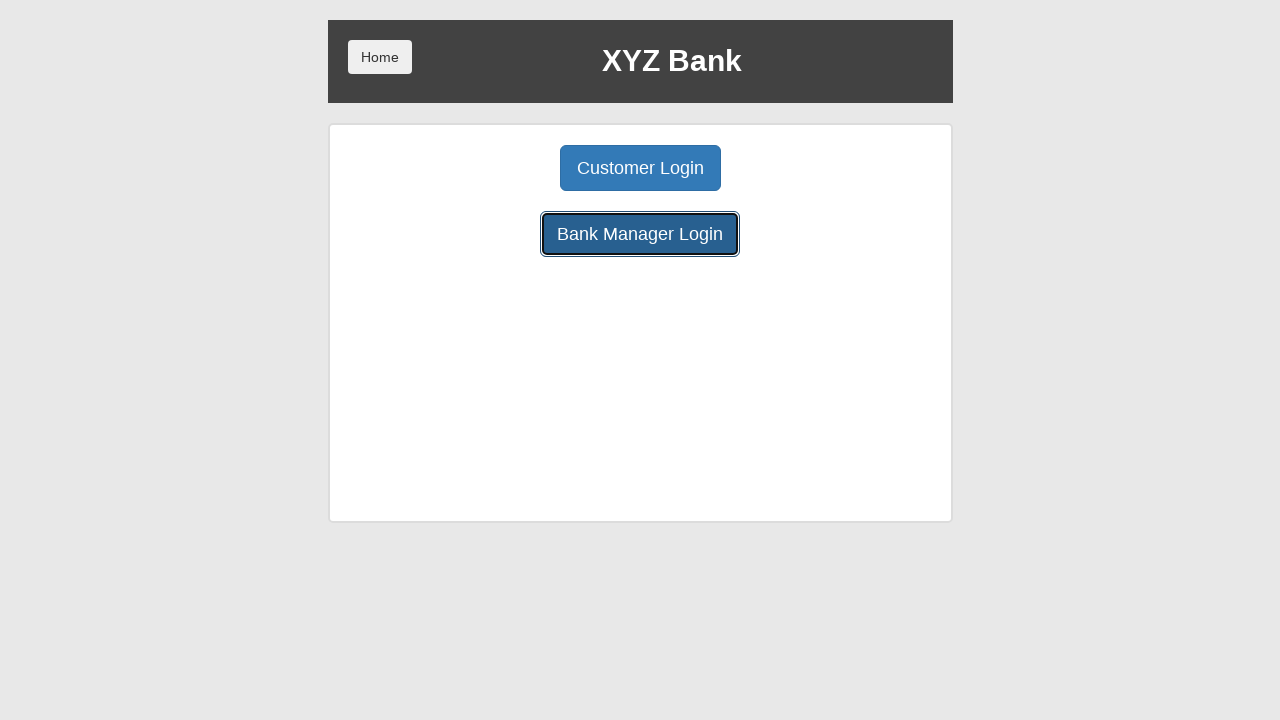

Waited for page to load after manager login
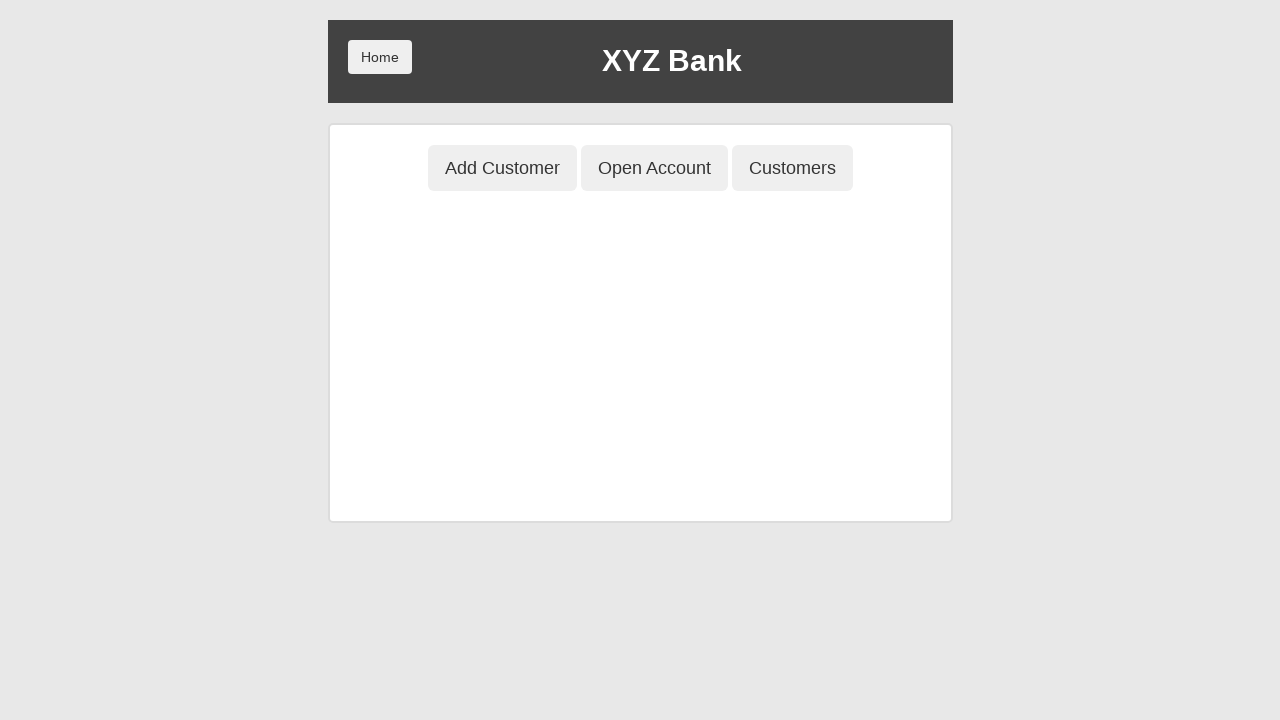

Clicked Add Customer button at (502, 168) on button[ng-class="btnClass1"]
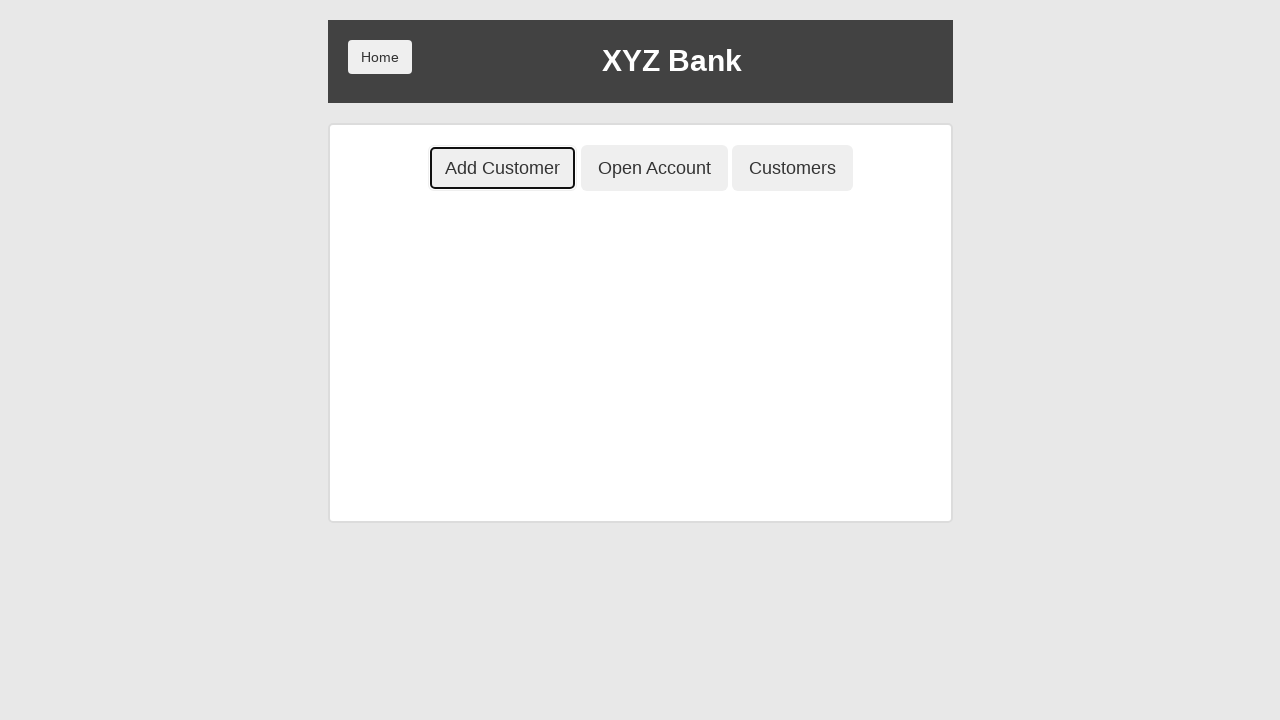

Waited for Add Customer form to appear
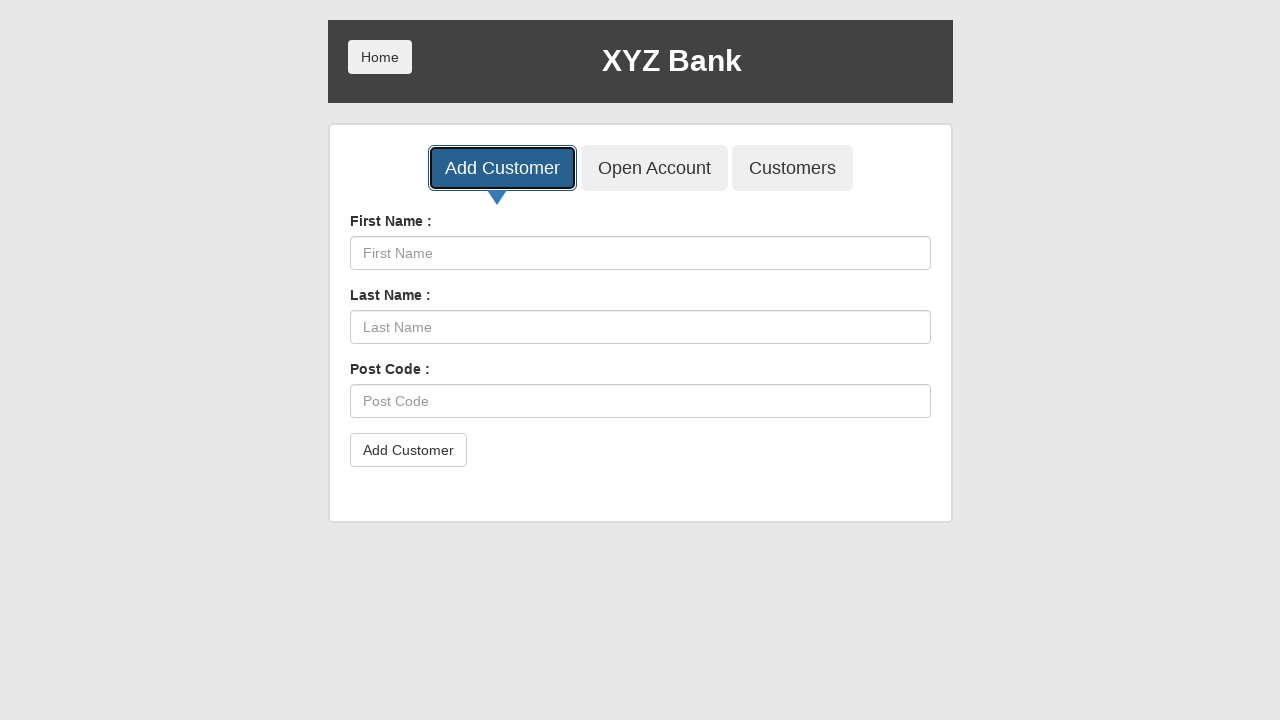

Filled in first name 'Marcos' on input[ng-model="fName"]
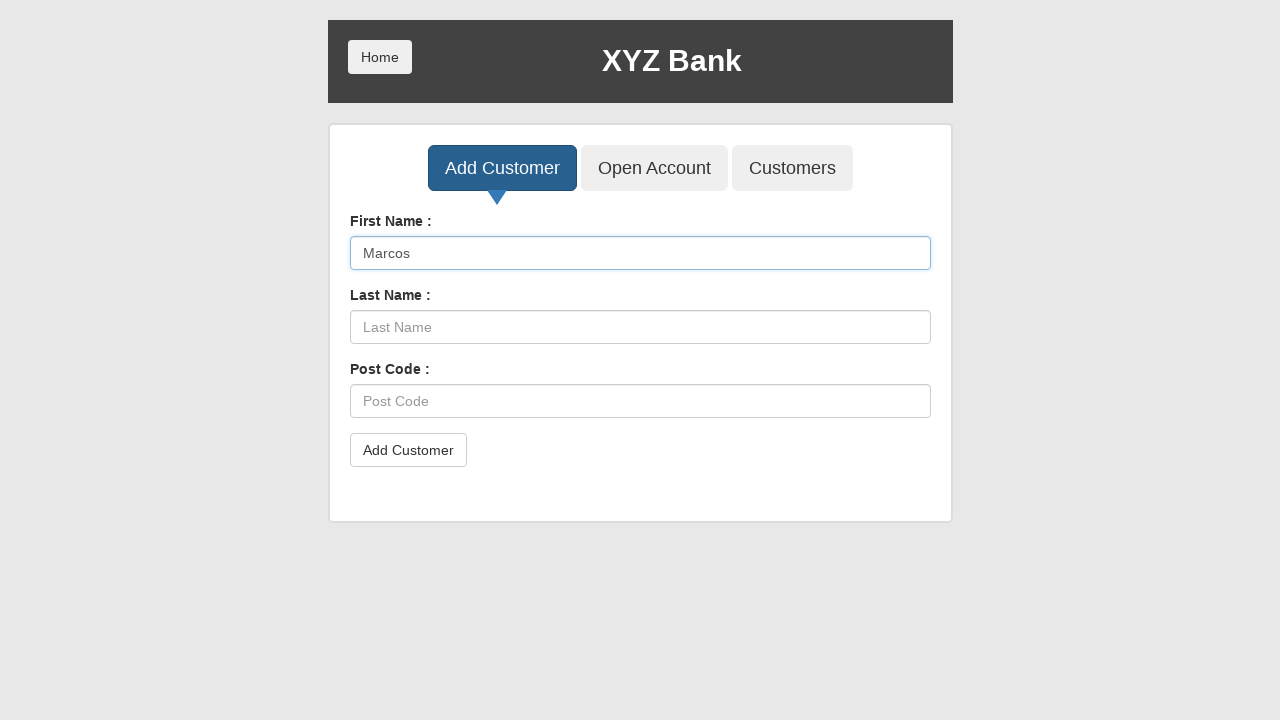

Filled in last name 'Rodriguez' on input[ng-model="lName"]
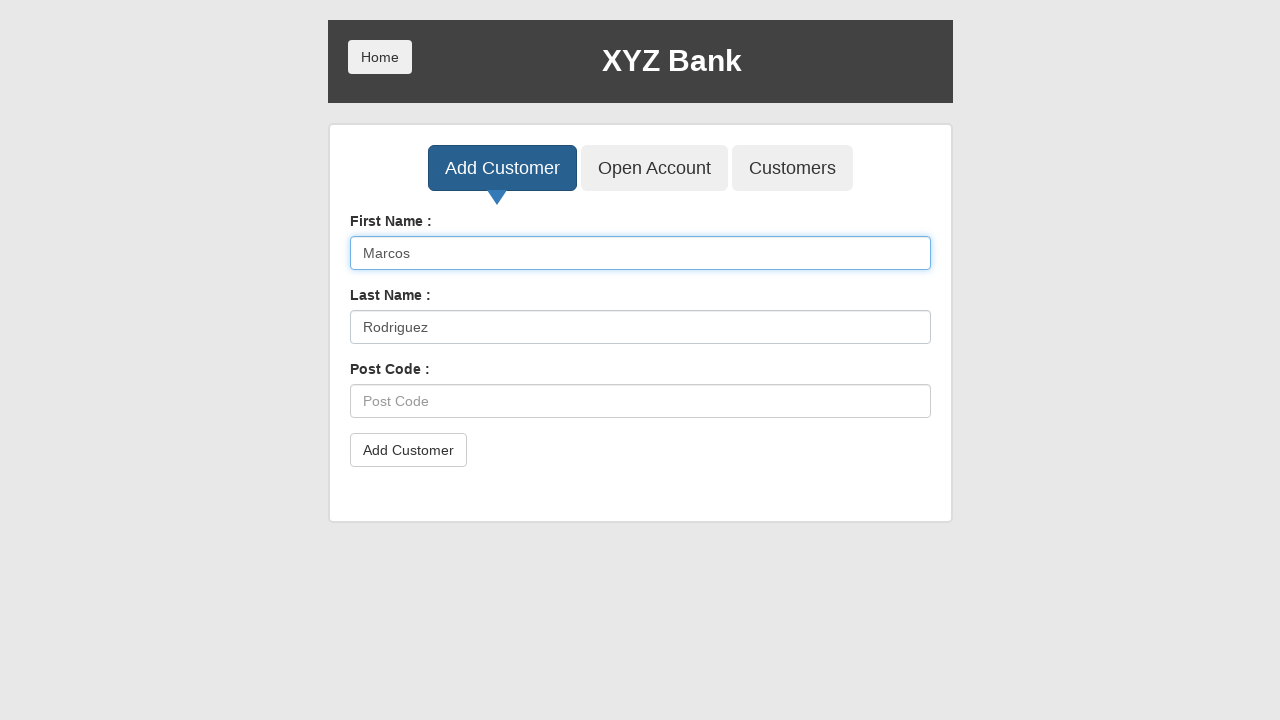

Filled in post code '54321' on input[ng-model="postCd"]
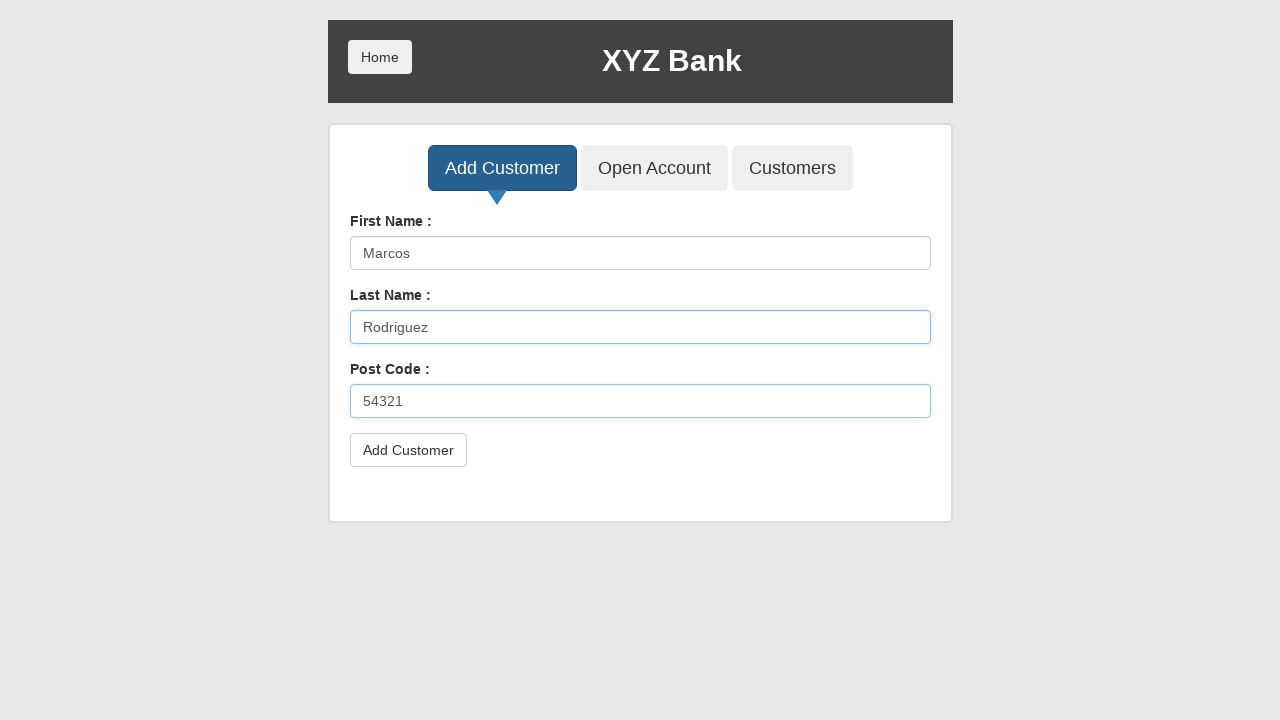

Clicked Add Customer submit button at (408, 450) on button.btn.btn-default
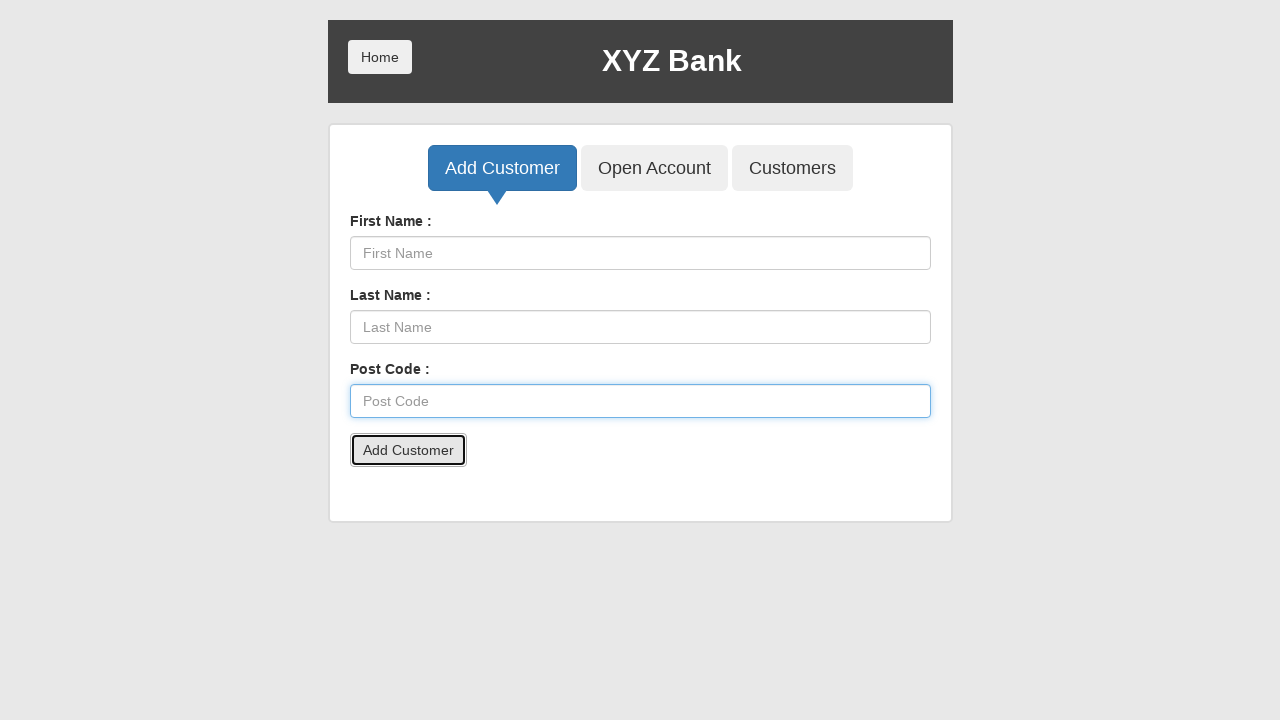

Set up dialog handler to accept confirmation alert
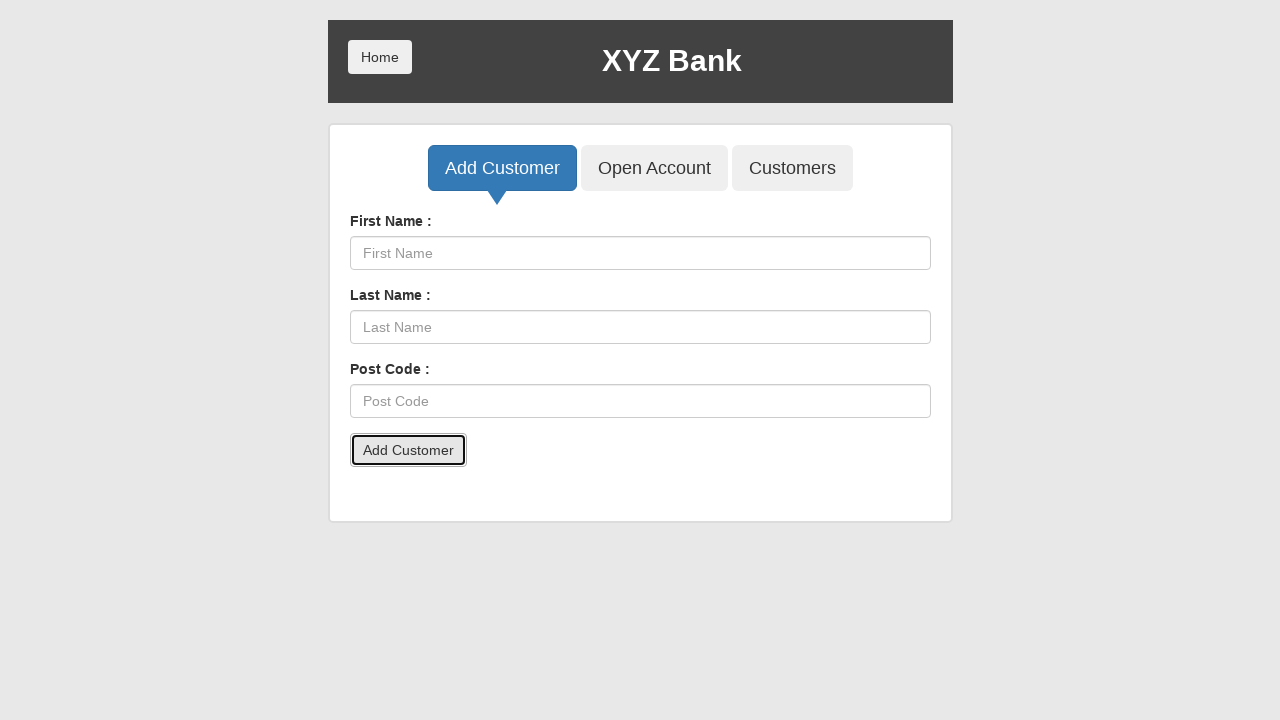

Waited for alert to be handled
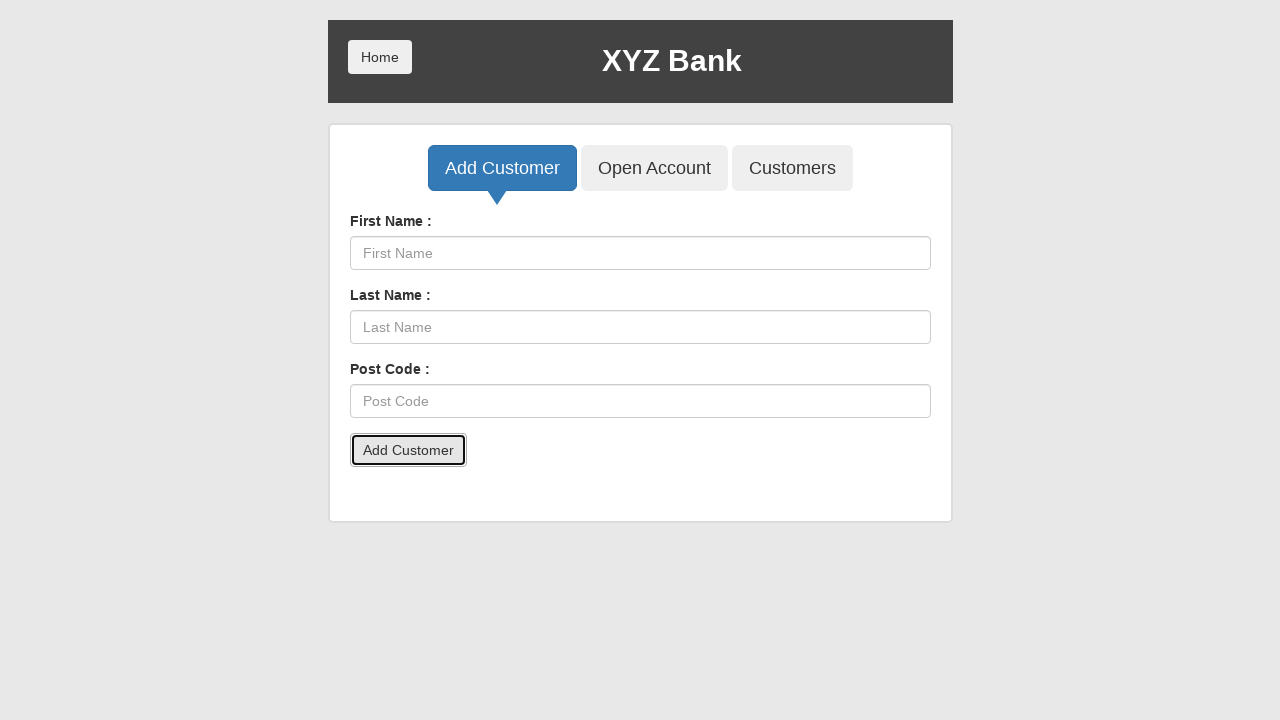

Clicked Open Account button at (654, 168) on button[ng-class="btnClass2"]
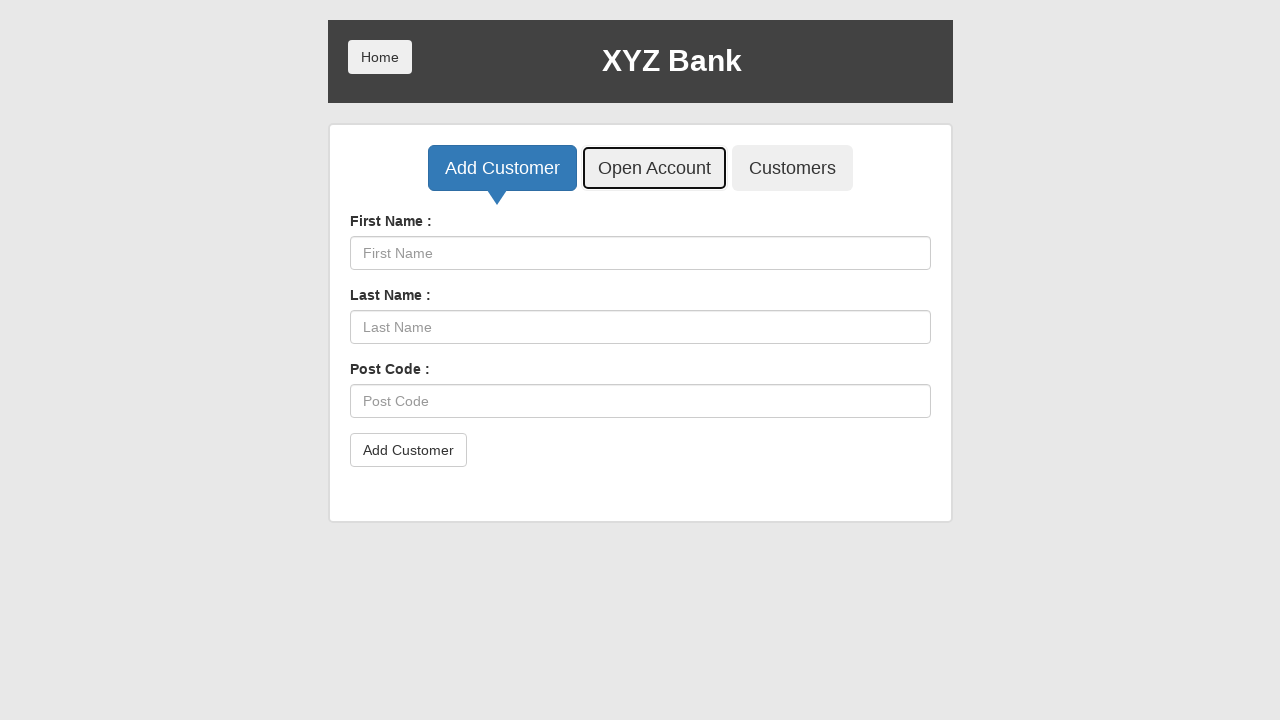

Waited for Open Account section to load
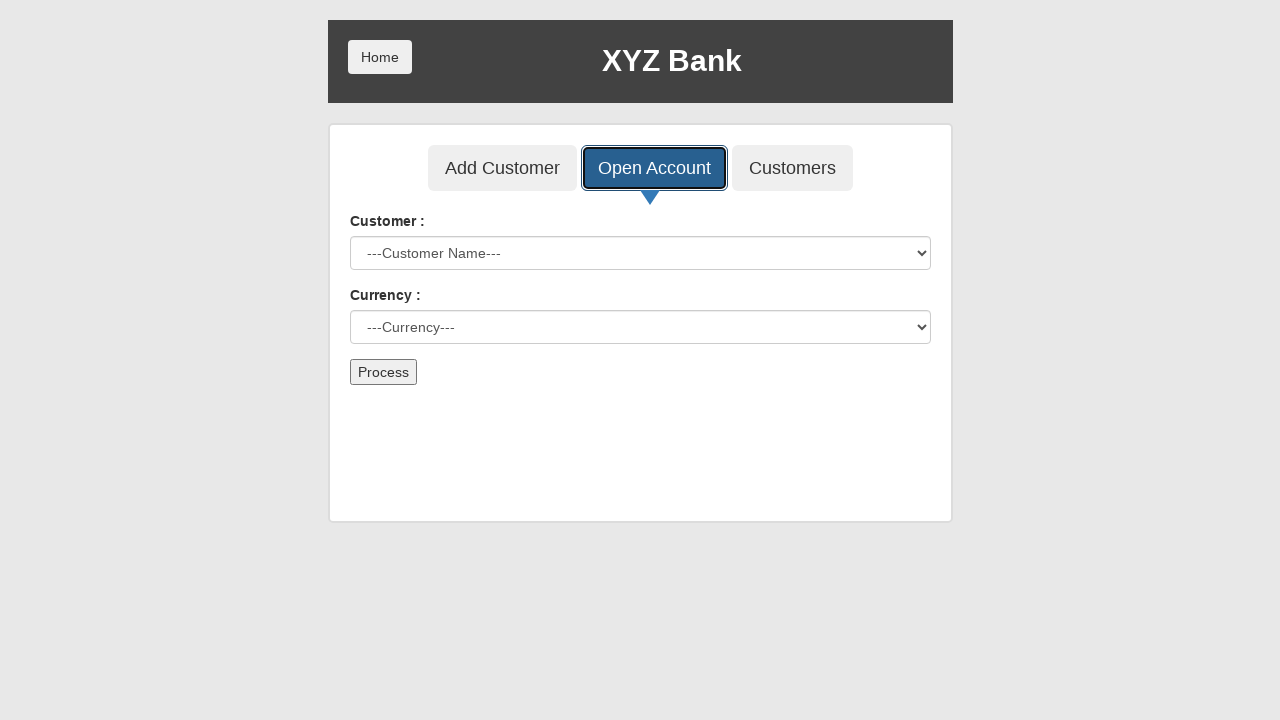

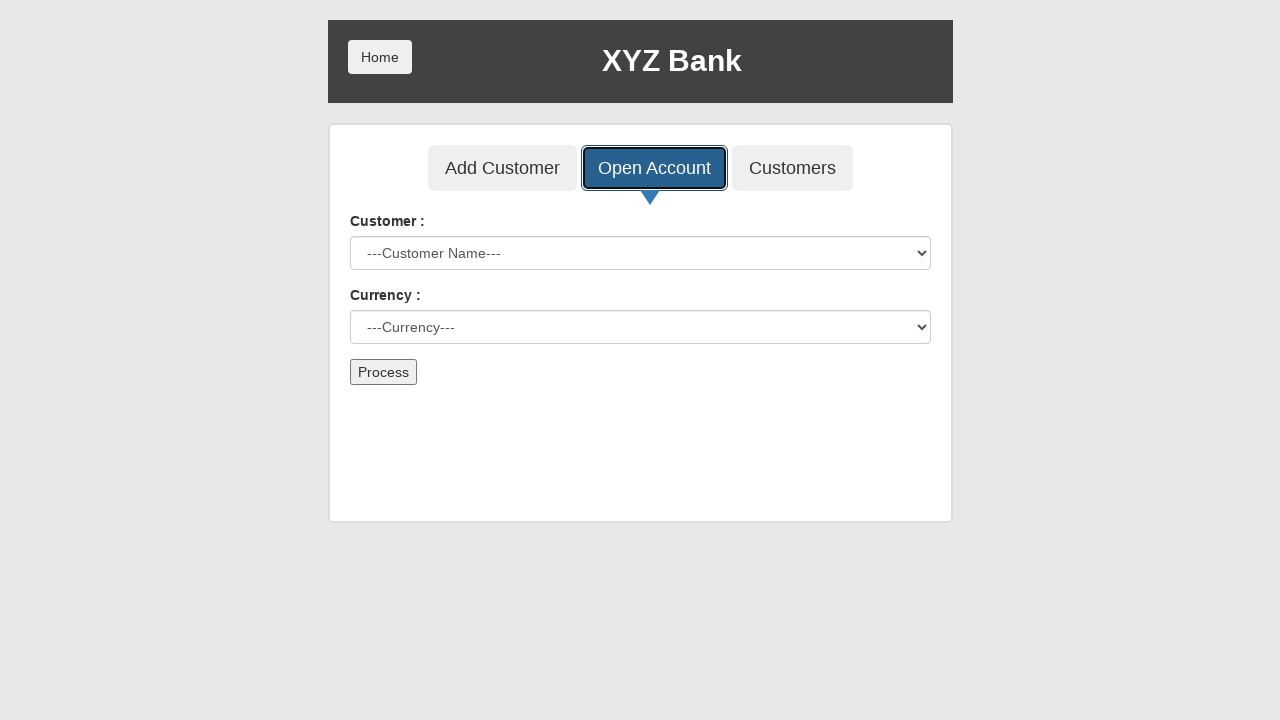